Tests interaction with form elements inside multiple iframes by switching between iframe contexts and filling input fields

Starting URL: https://seleniumui.moderntester.pl/iframes.php

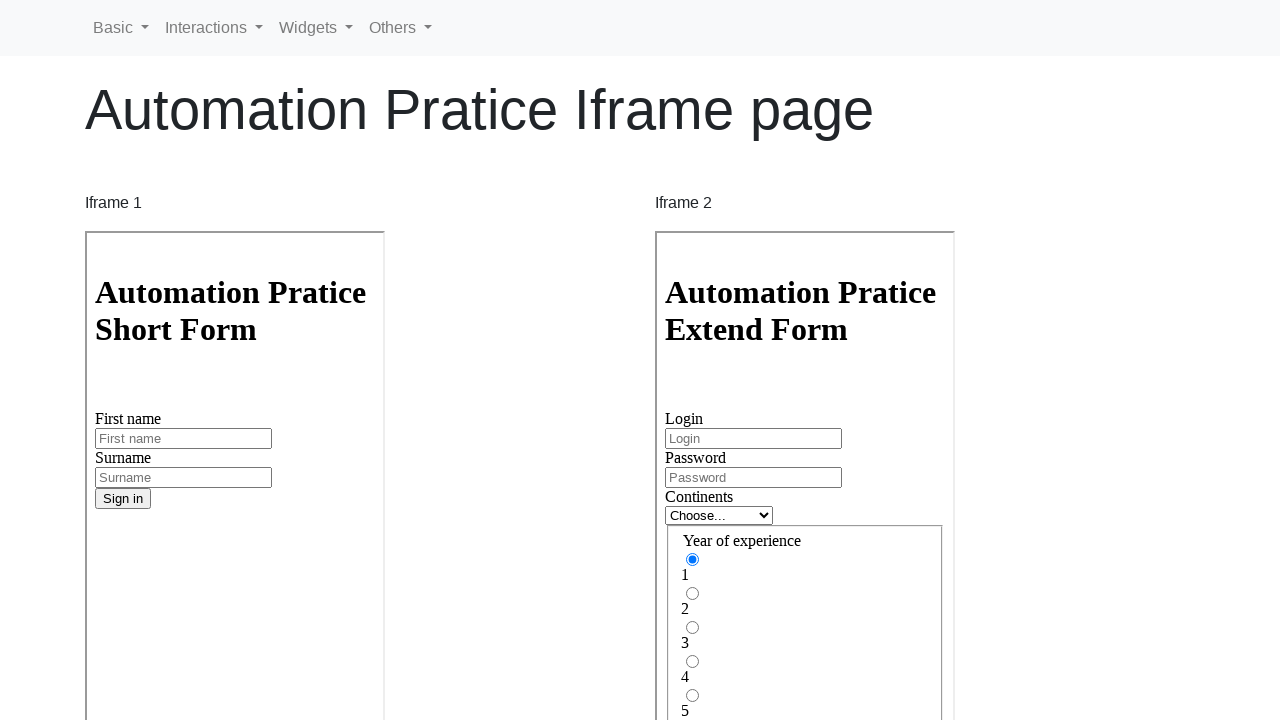

Located first iframe
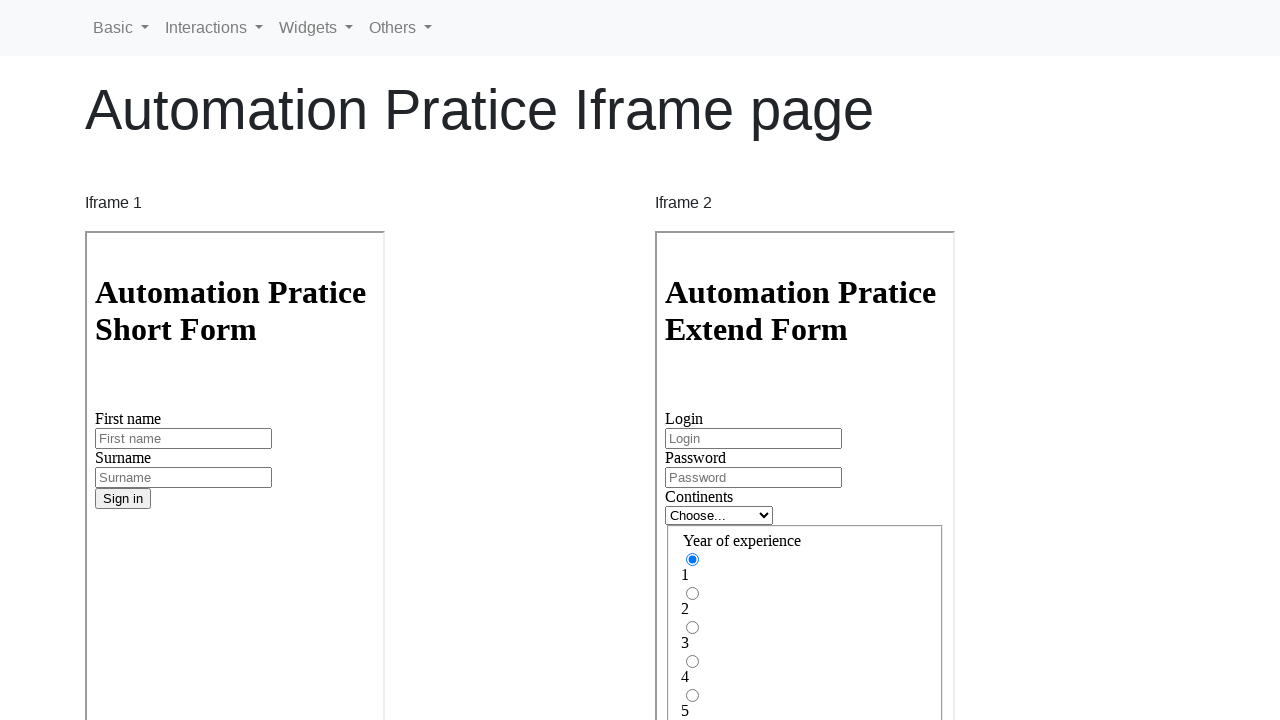

Filled first name field with 'Mariusz' in first iframe on #inputFirstName3
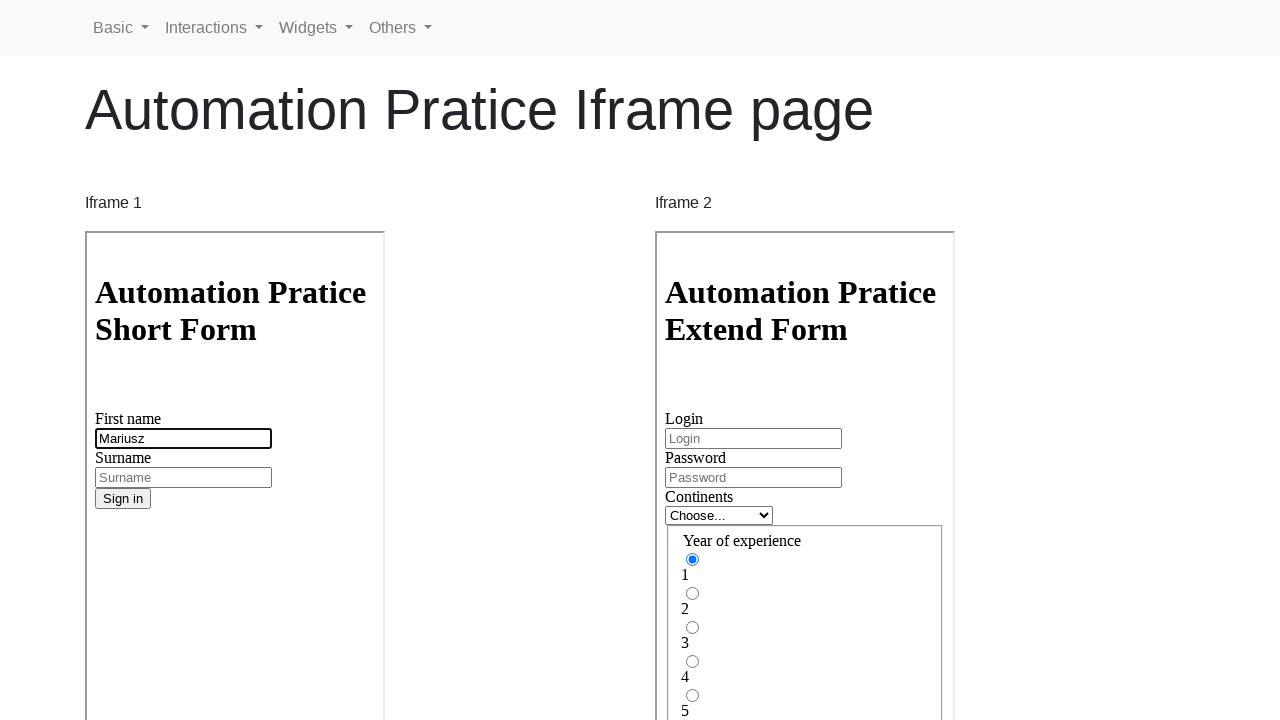

Located second iframe
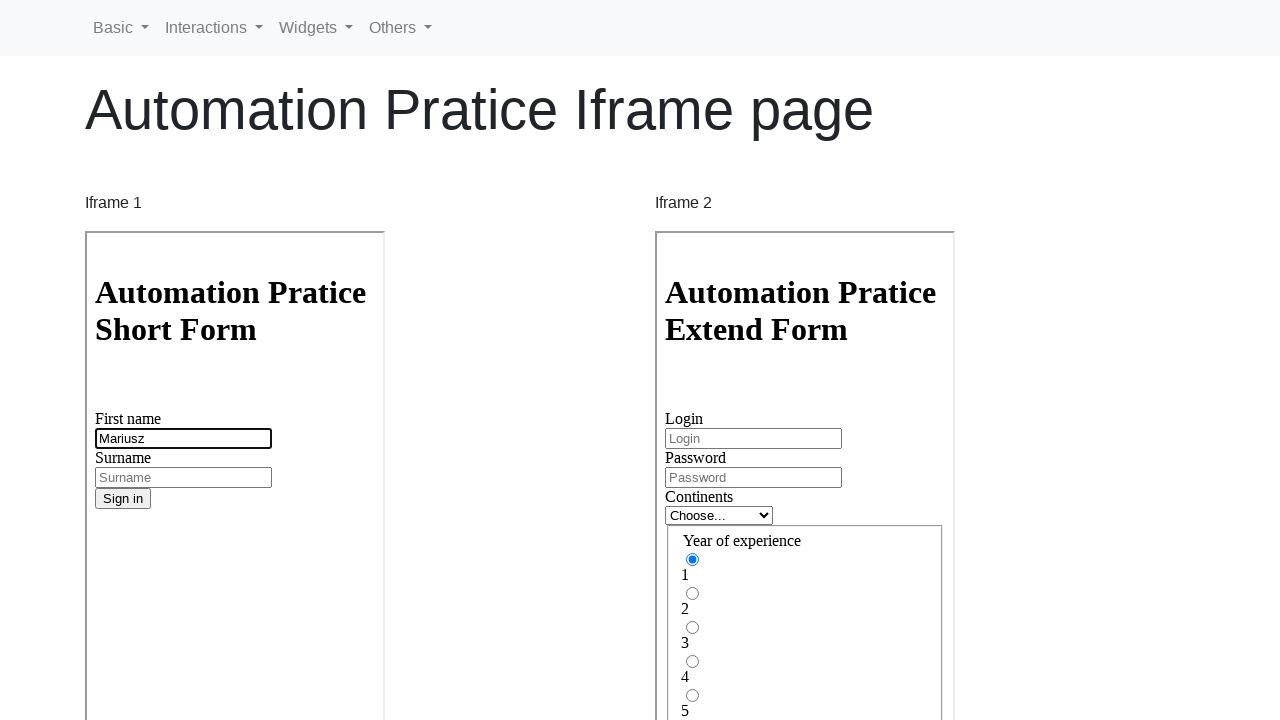

Filled login field with 'testuser123' in second iframe on #inputLogin
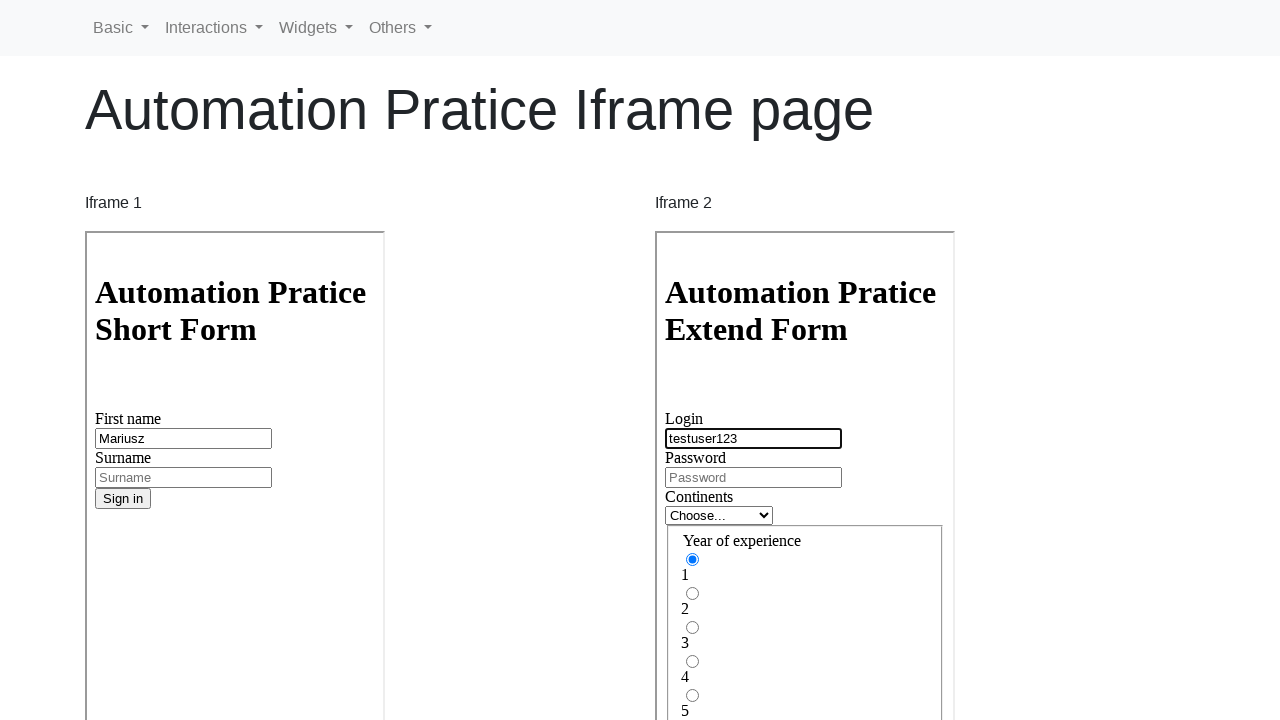

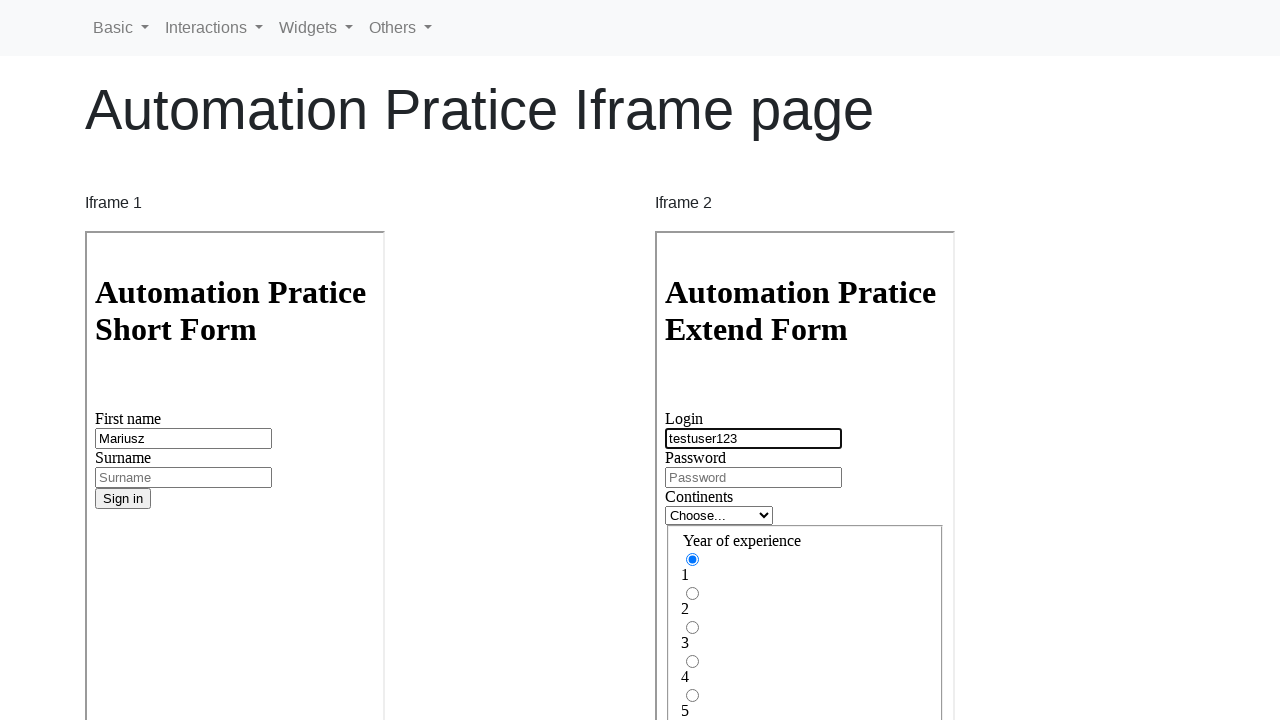